Navigates to the ListHub demo theme page and verifies it loads successfully

Starting URL: https://techydevs.com/demos/themes/html/listhub-demo/listhub/index.html

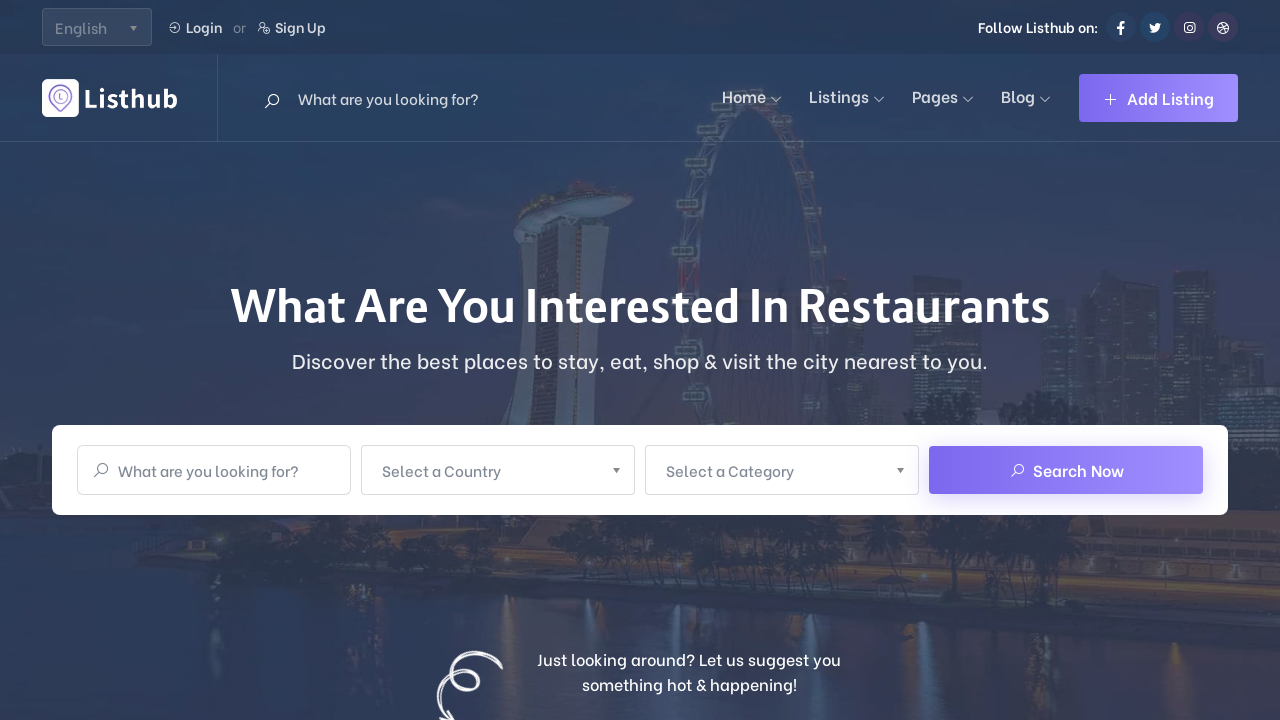

Navigated to ListHub demo theme page
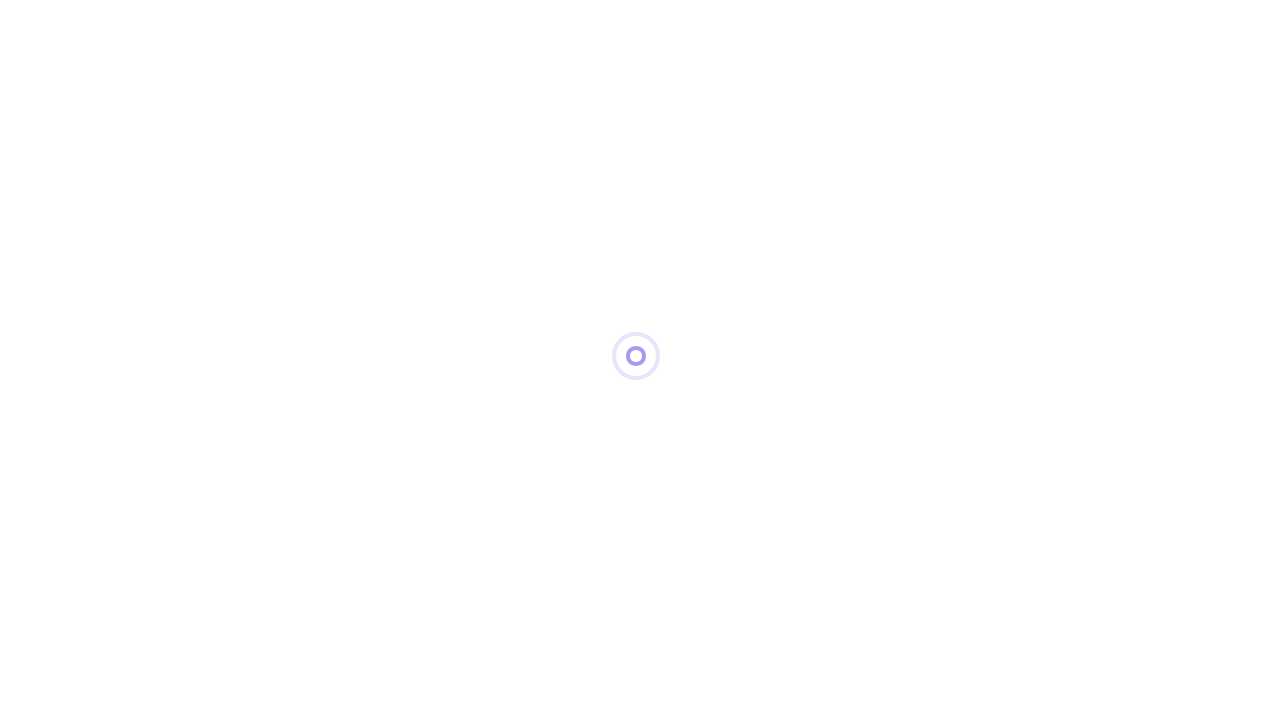

Page DOM content fully loaded
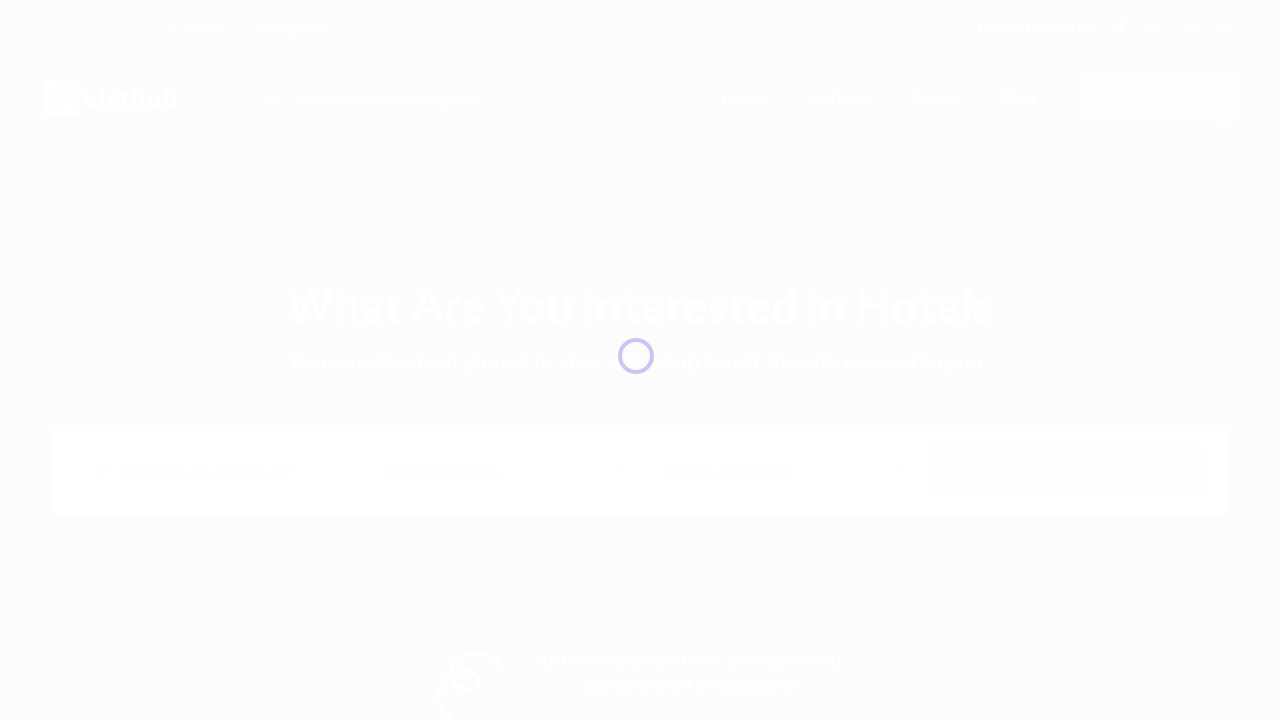

Verified page loaded successfully at correct URL
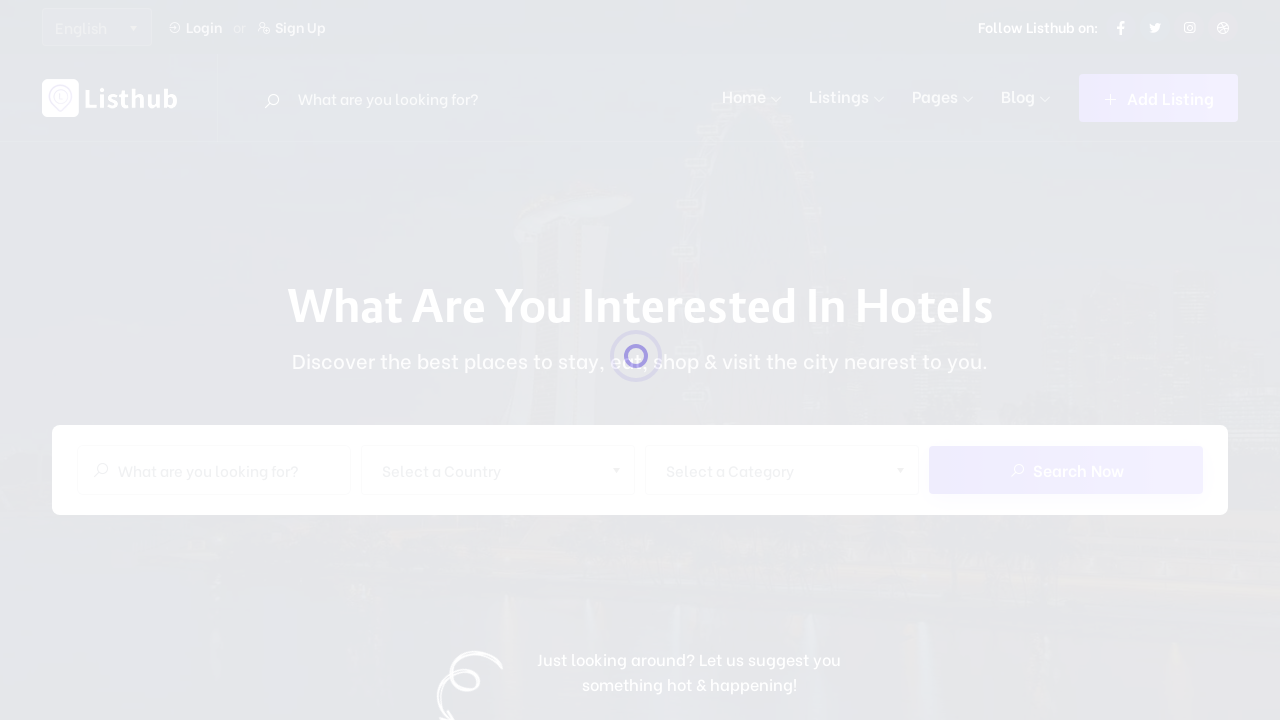

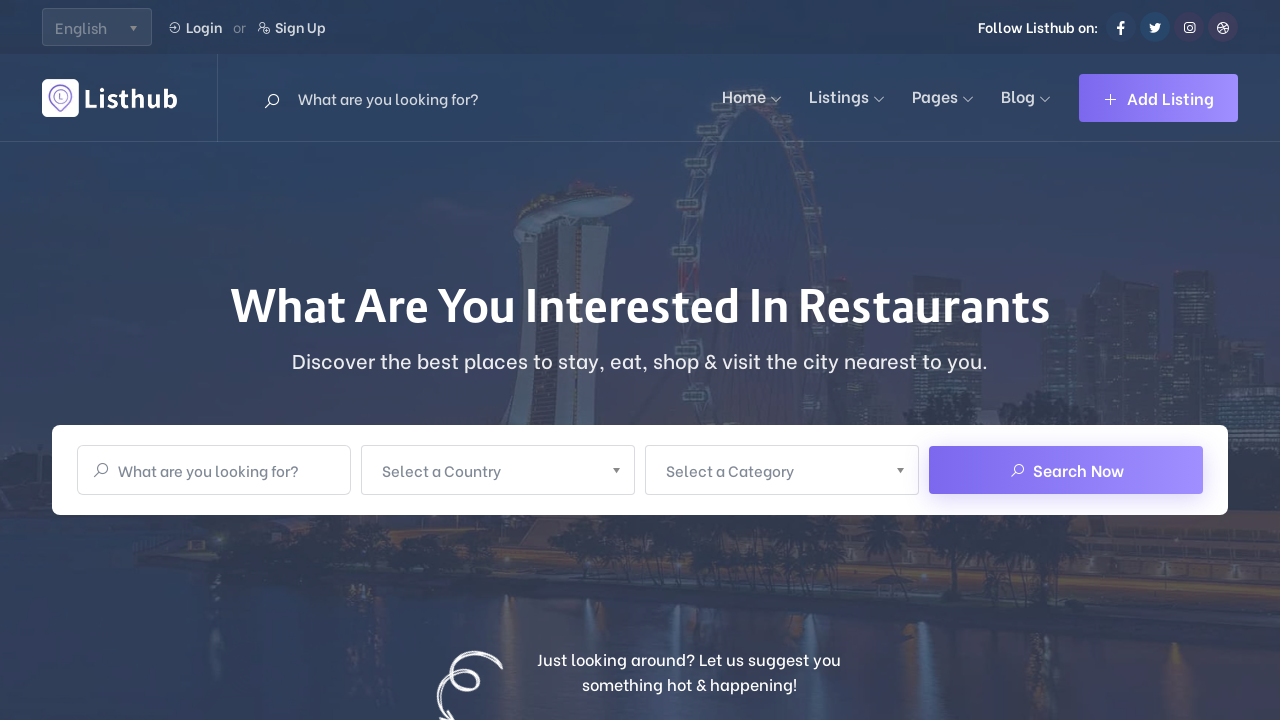